Tests clicking a submit button on a simple form page

Starting URL: http://suninjuly.github.io/simple_form_find_task.html

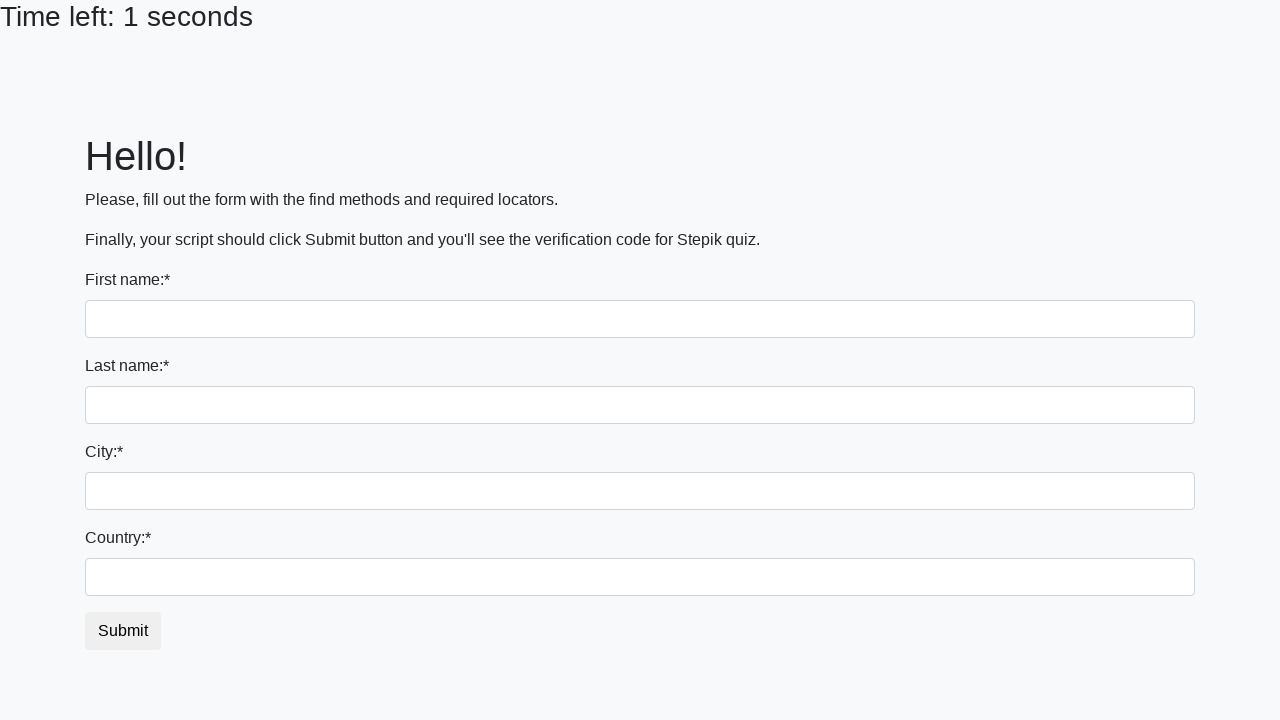

Clicked the submit button on the simple form at (123, 631) on #submit_button
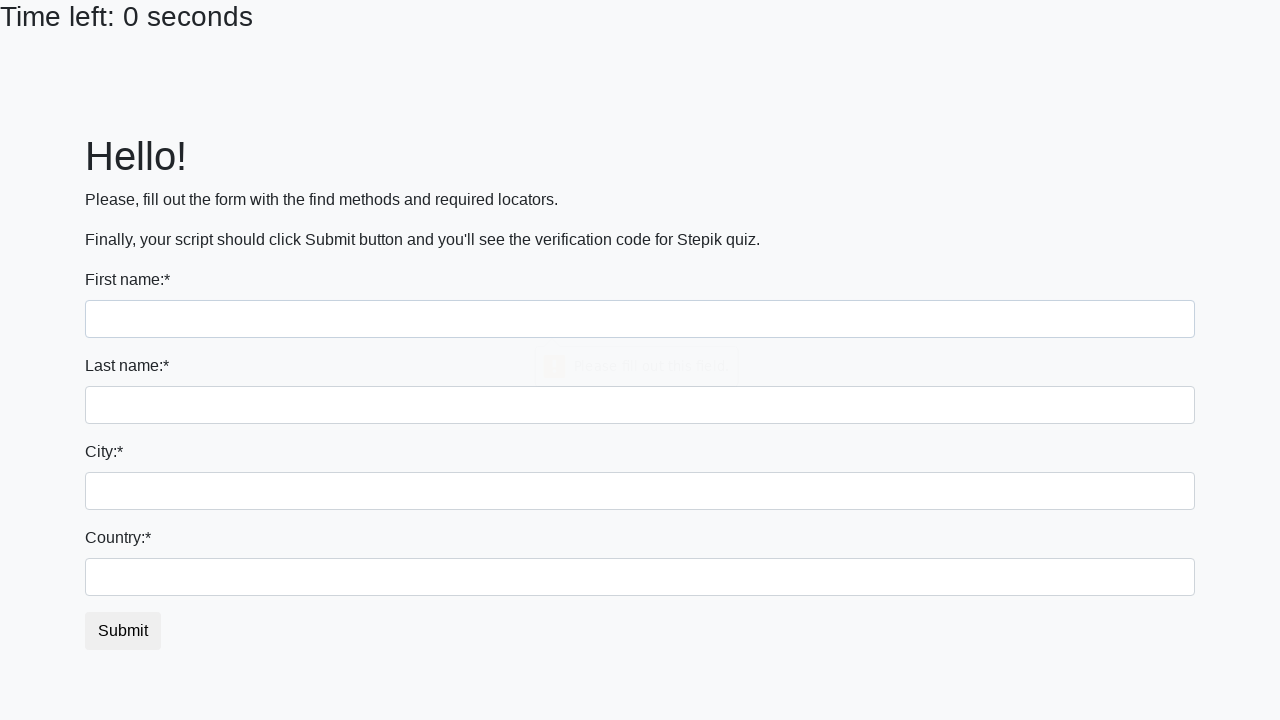

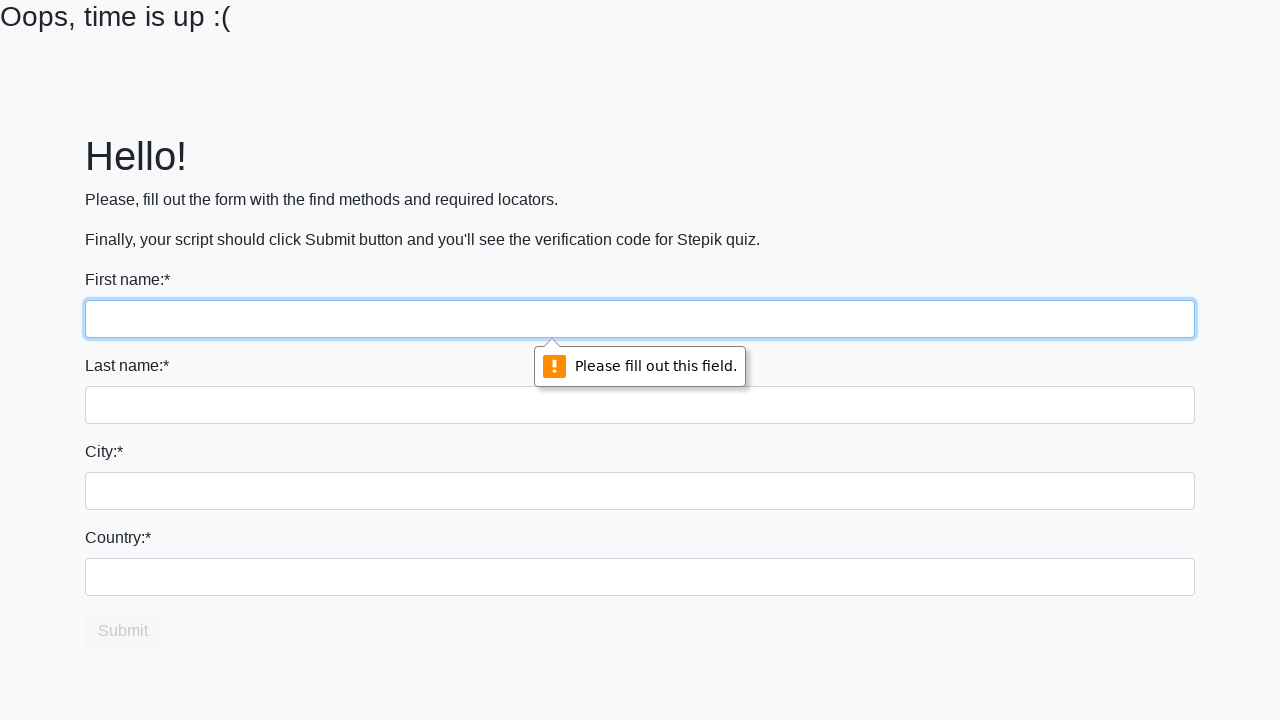